Tests checkbox interaction by navigating to a checkboxes page, clicking checkboxes, and verifying their selection states

Starting URL: https://practice.cydeo.com/

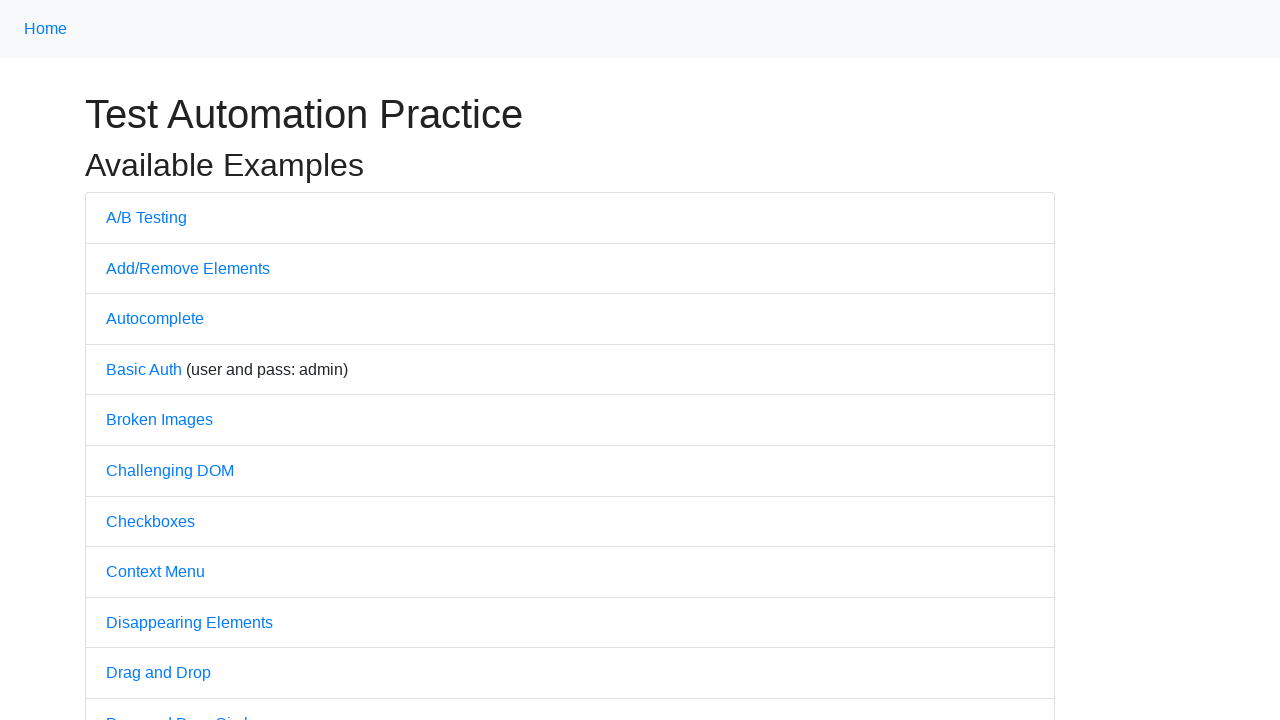

Clicked on the Checkboxes link at (150, 521) on text=Checkboxes
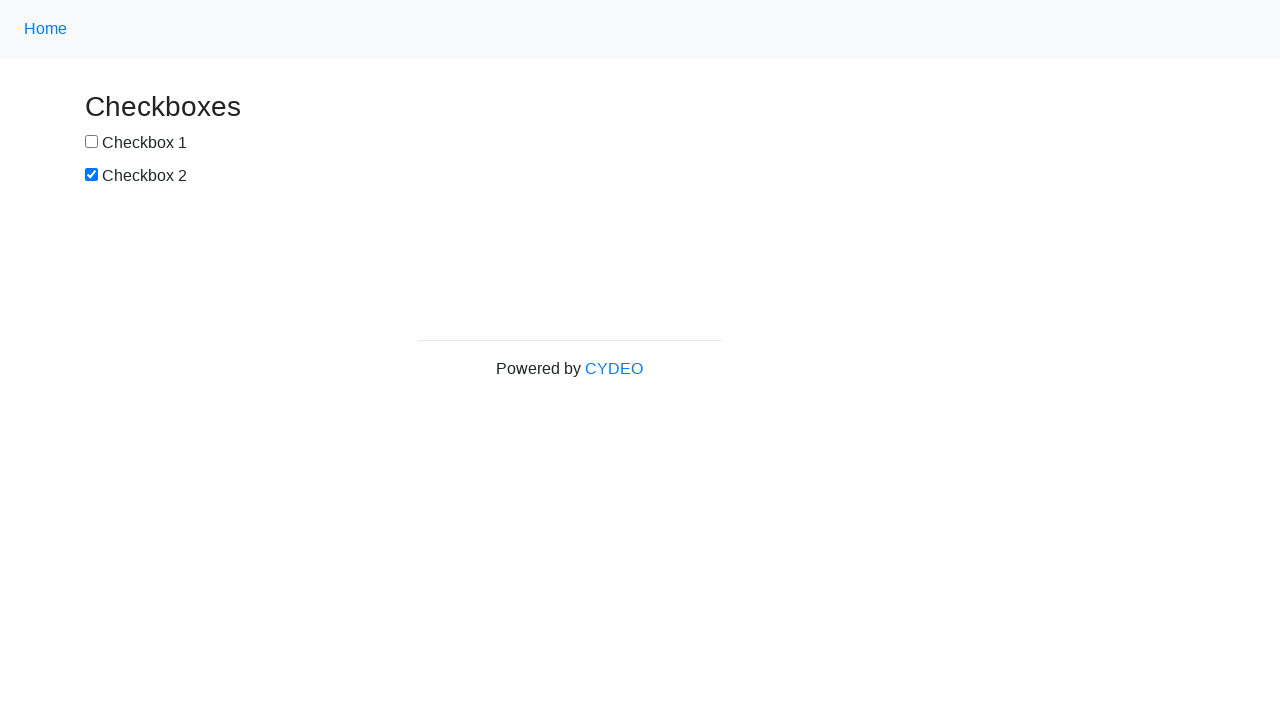

Checkboxes page loaded and checkbox #box1 is visible
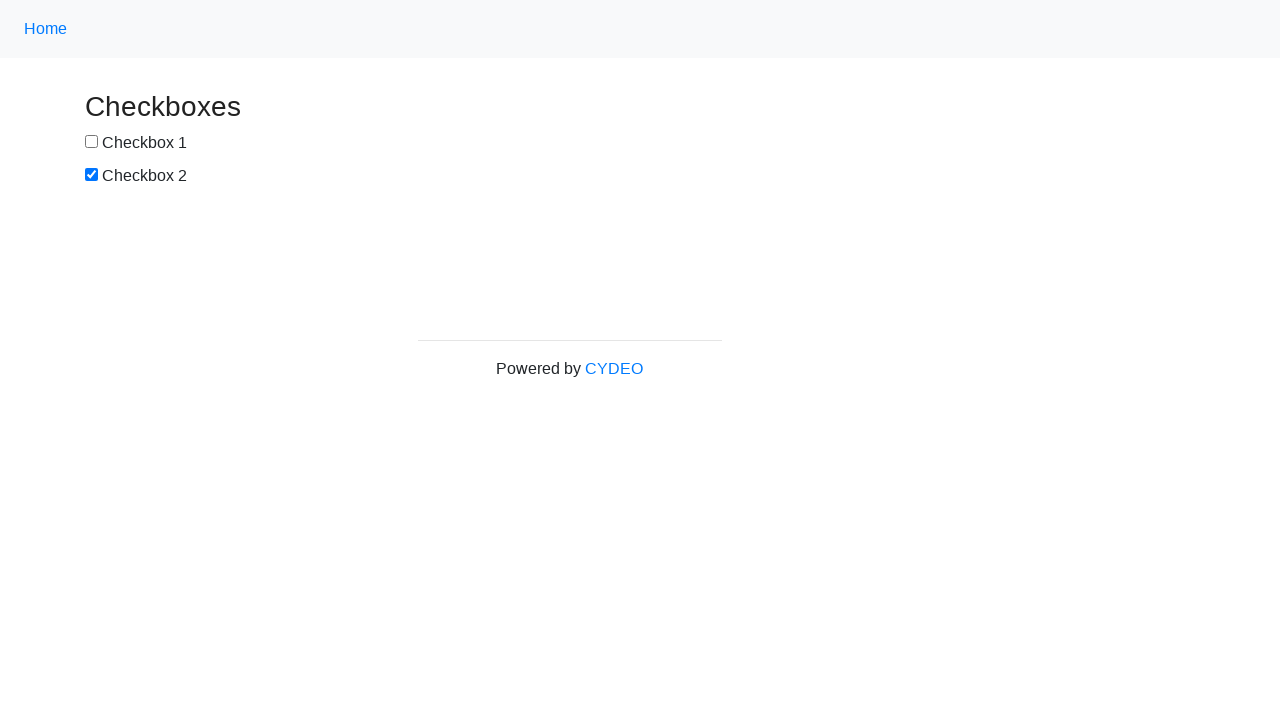

Clicked Checkbox 1 (#box1) at (92, 142) on #box1
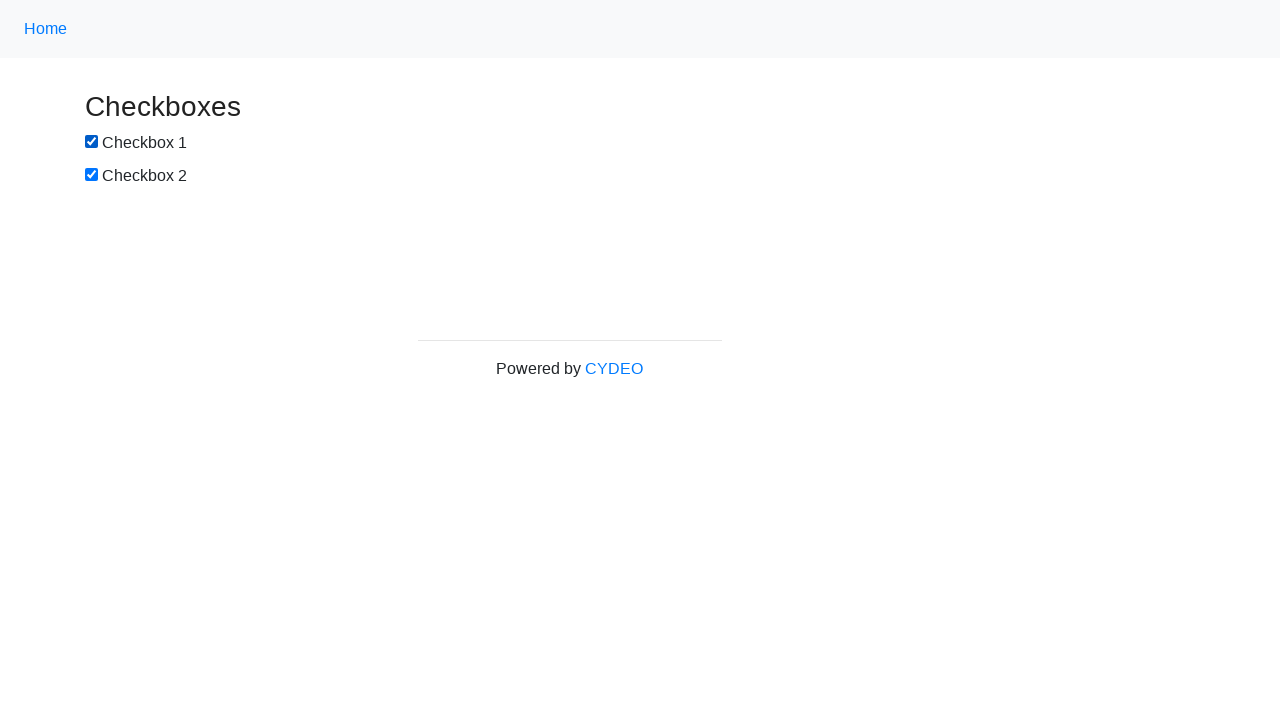

Clicked Checkbox 2 (#box2) to uncheck it at (92, 175) on #box2
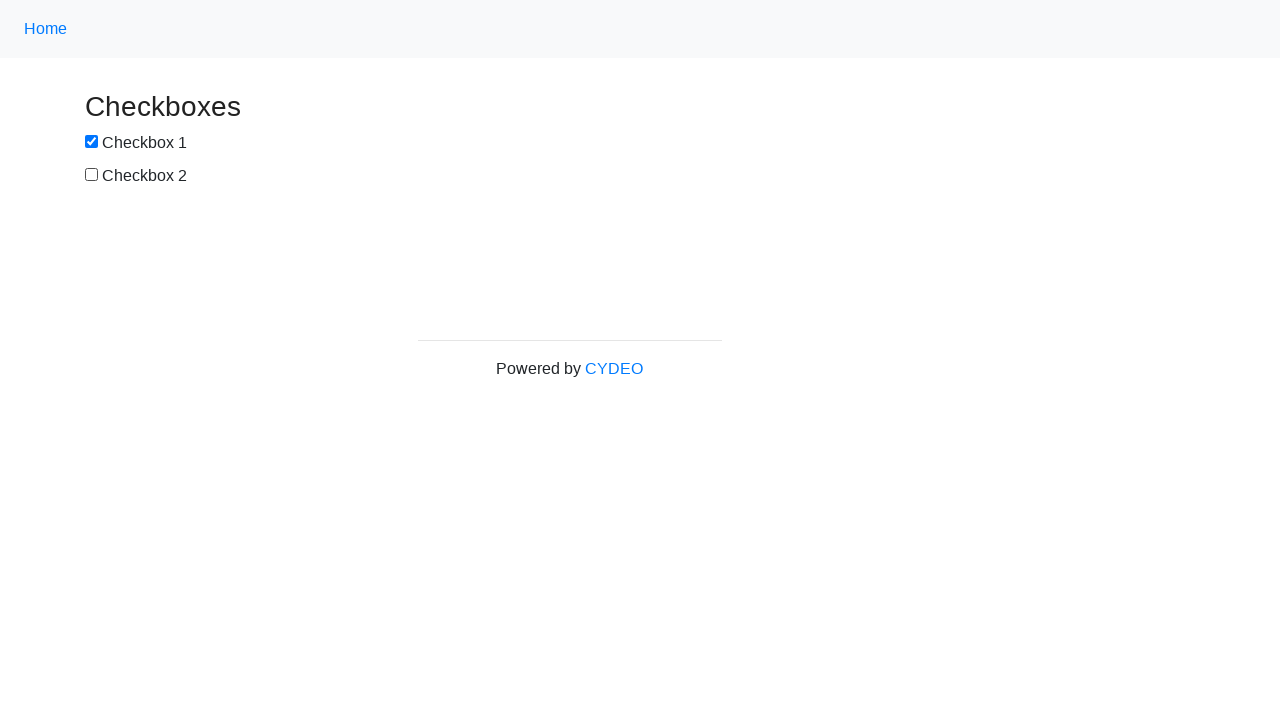

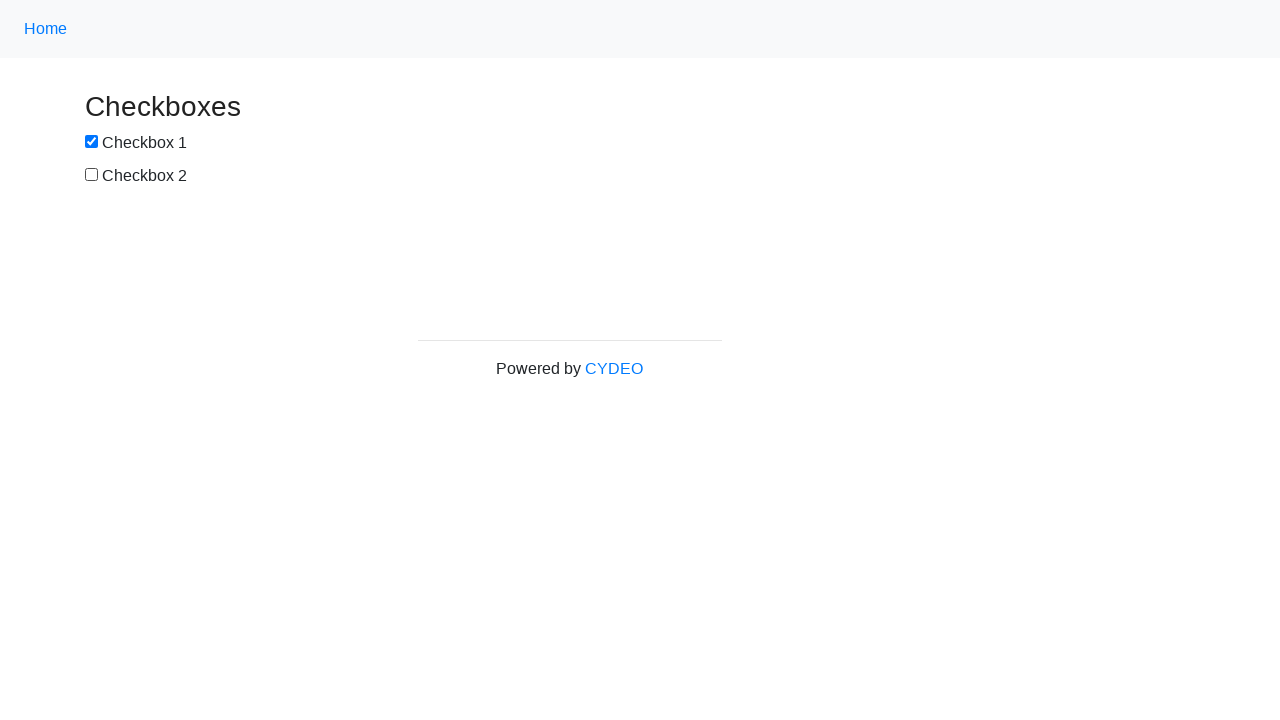